Tests searching for a GitHub repository, navigating to it, and verifying that a specific issue exists in the Issues tab

Starting URL: https://github.com

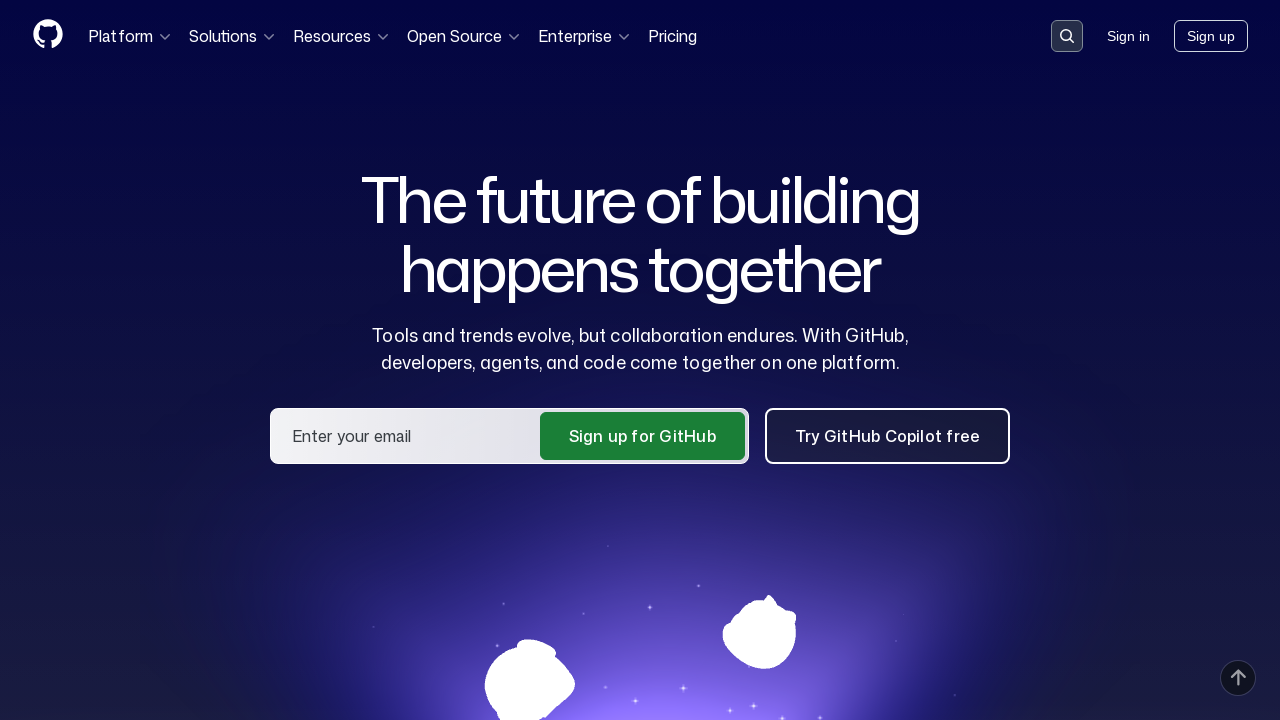

Clicked search button in header at (1067, 36) on .header-search-button
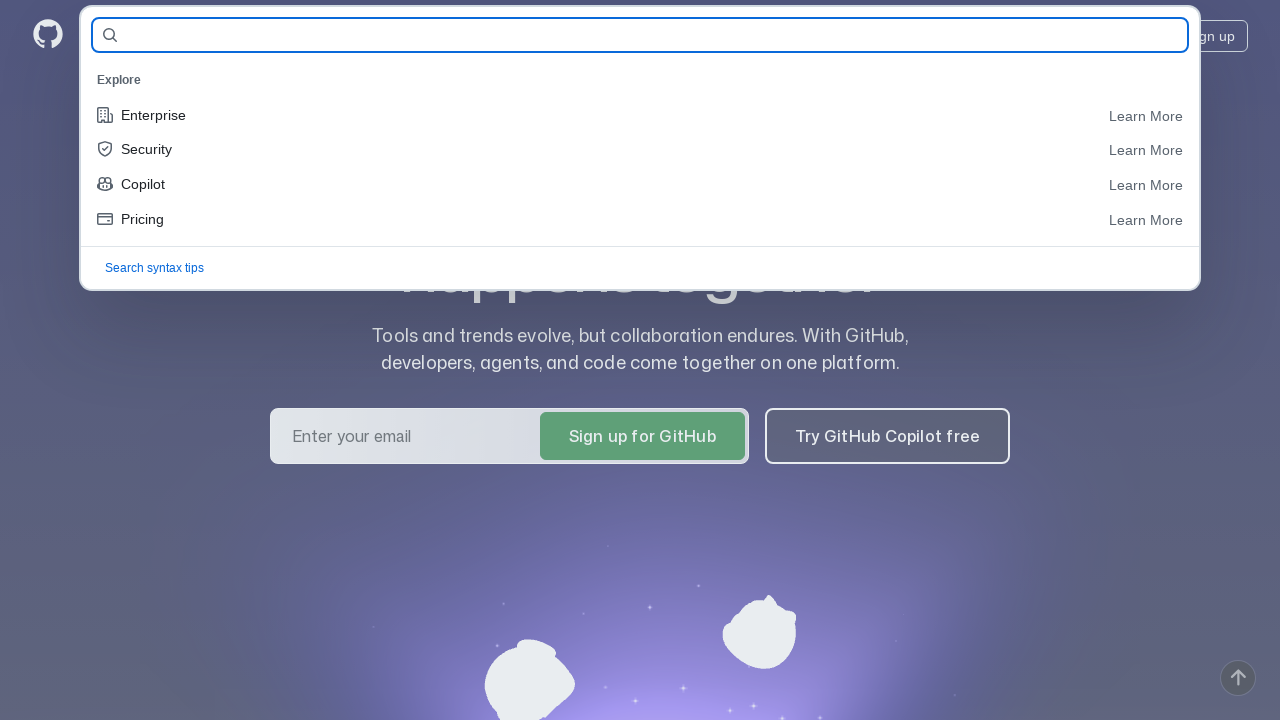

Entered repository name 'ZhizhkunAV/test_allure' in search field on #query-builder-test
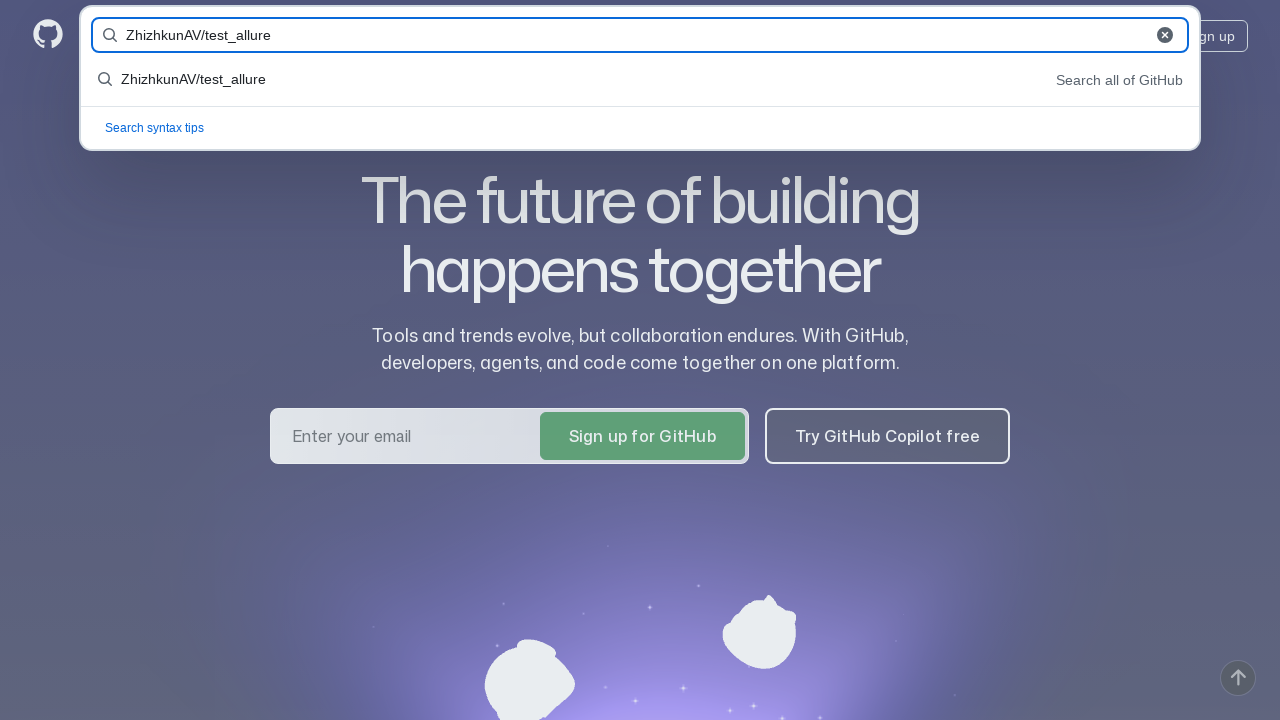

Pressed Enter to submit search query on #query-builder-test
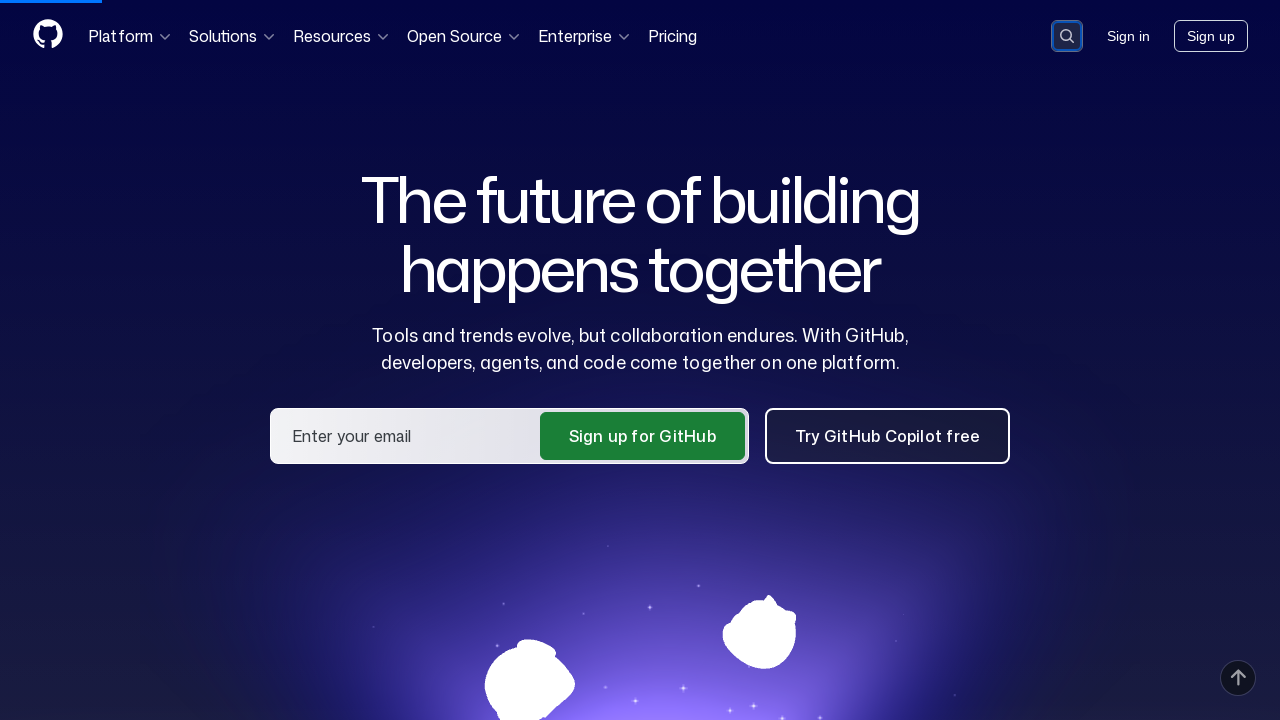

Clicked on repository link 'ZhizhkunAV/test_allure' in search results at (456, 161) on a:has-text('ZhizhkunAV/test_allure')
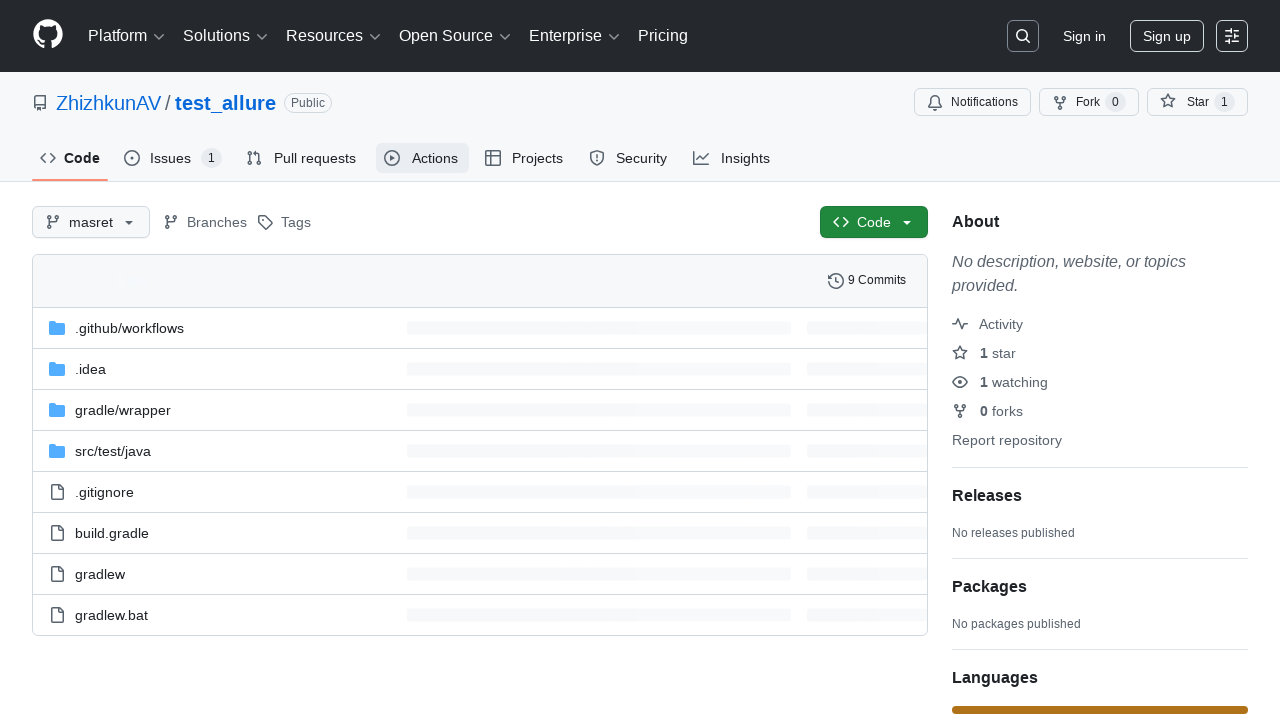

Clicked on Issues tab at (173, 158) on #issues-tab
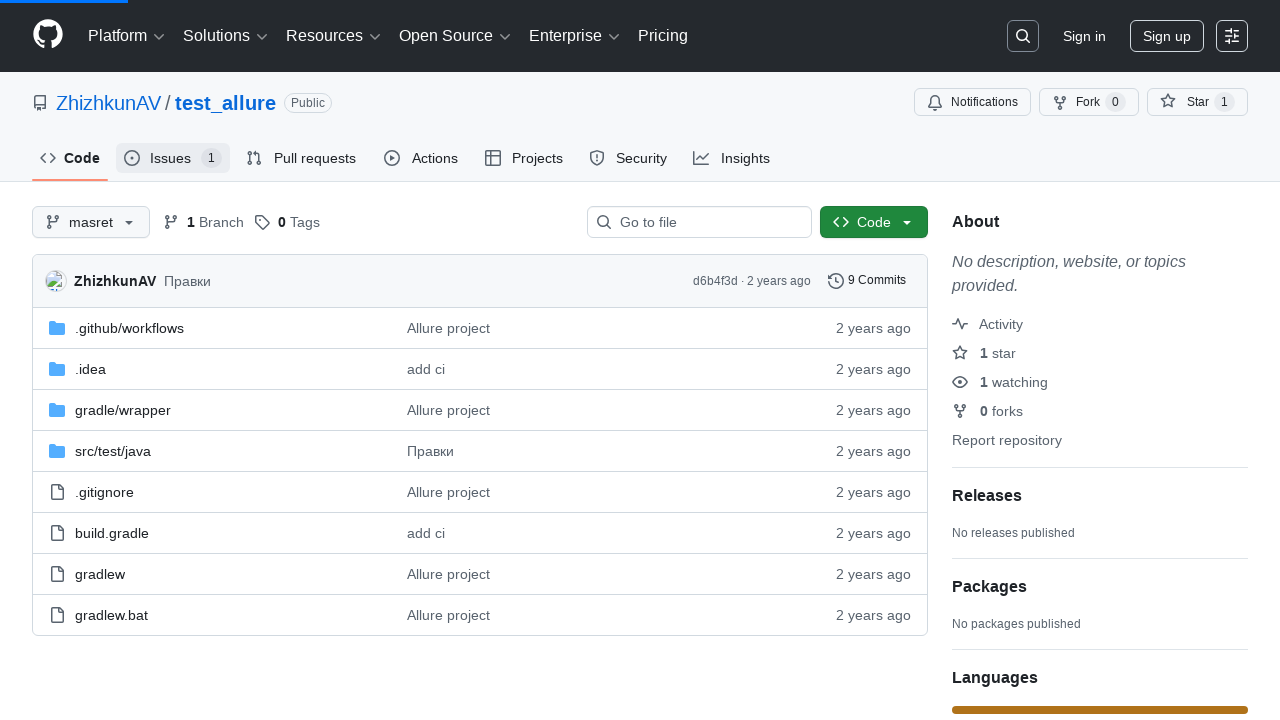

Verified that issue 'TheFirstIssue' exists in Issues tab
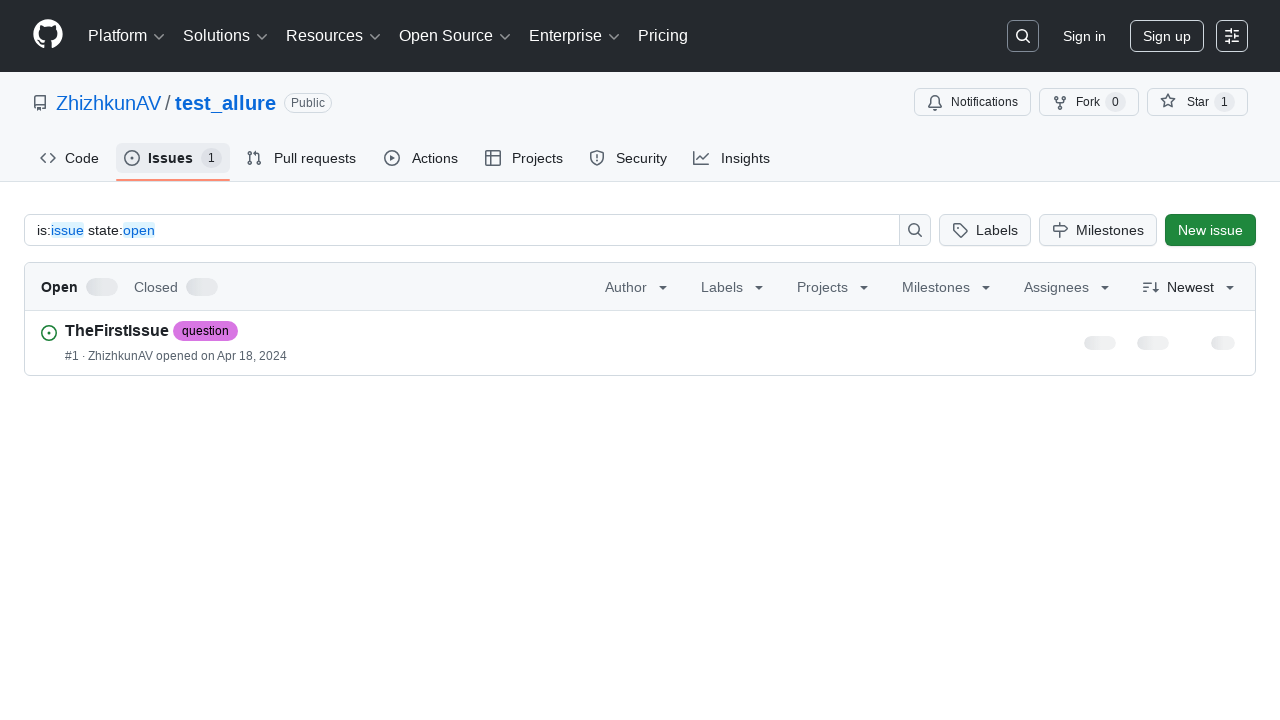

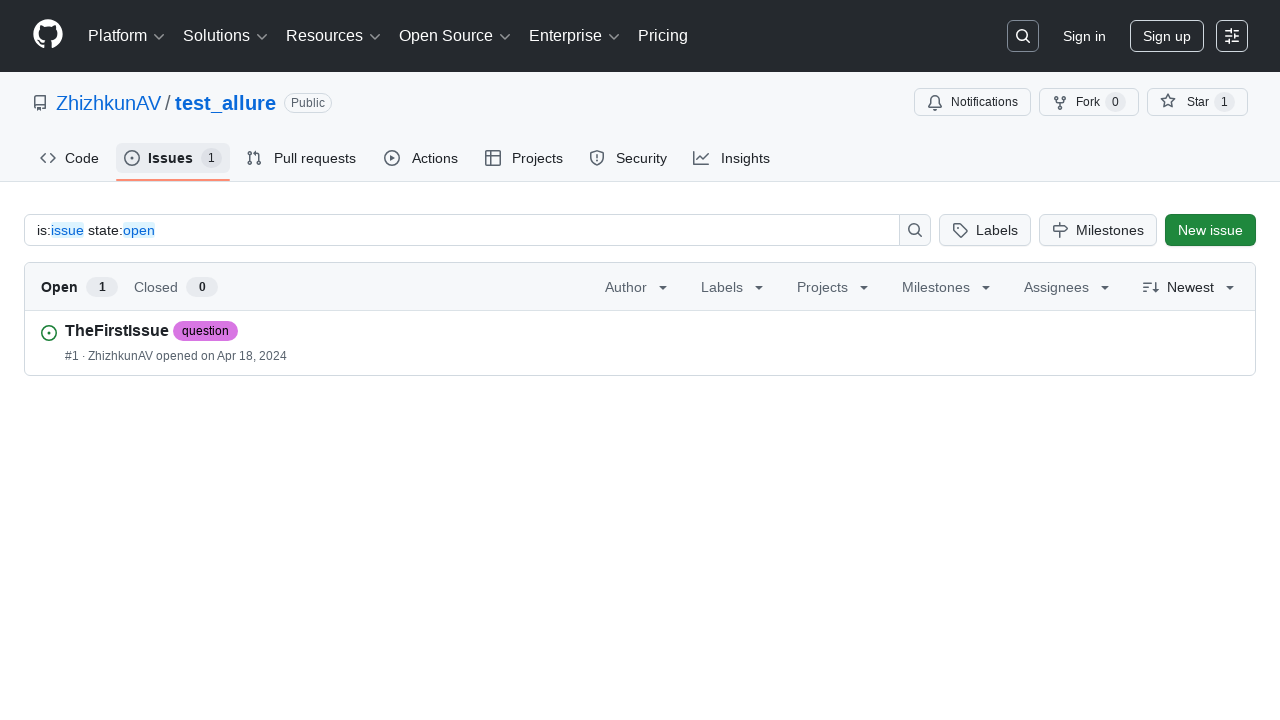